Tests flight search functionality on BlazeDemo by selecting departure city (Boston) and destination city (Berlin), then verifying the search results page displays correctly.

Starting URL: http://www.blazedemo.com/

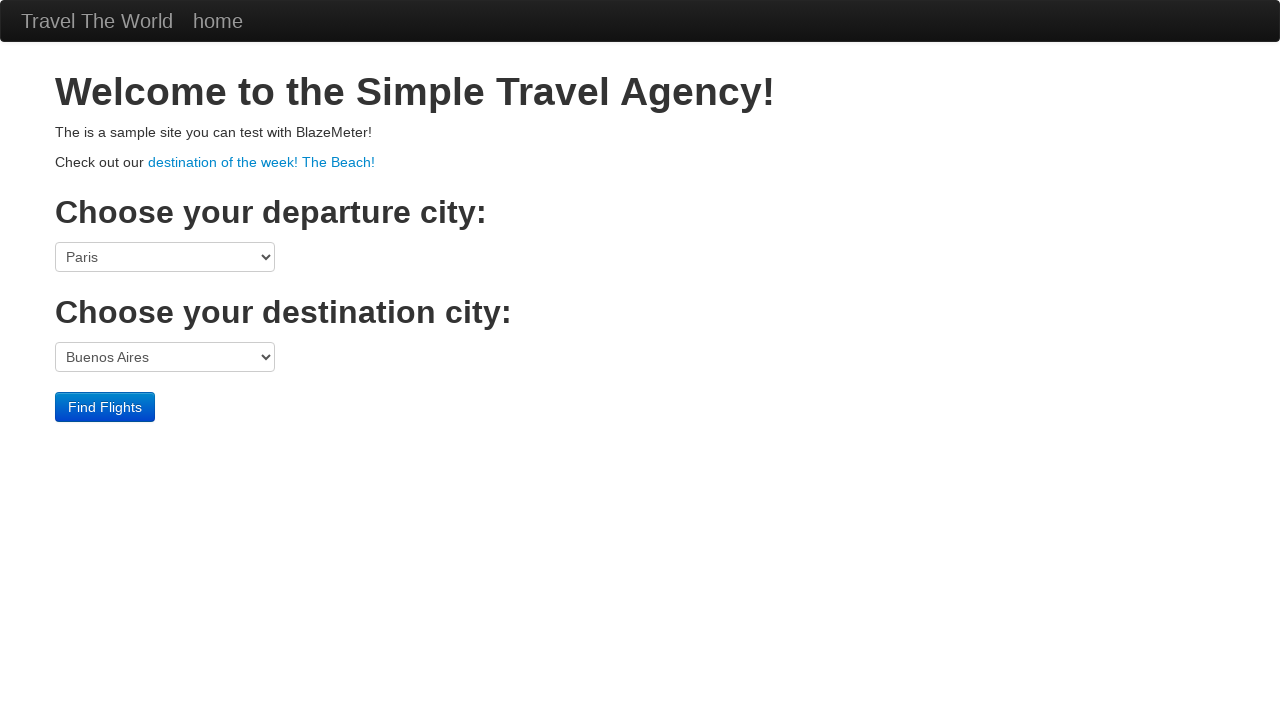

Selected Boston as departure city on select[name='fromPort']
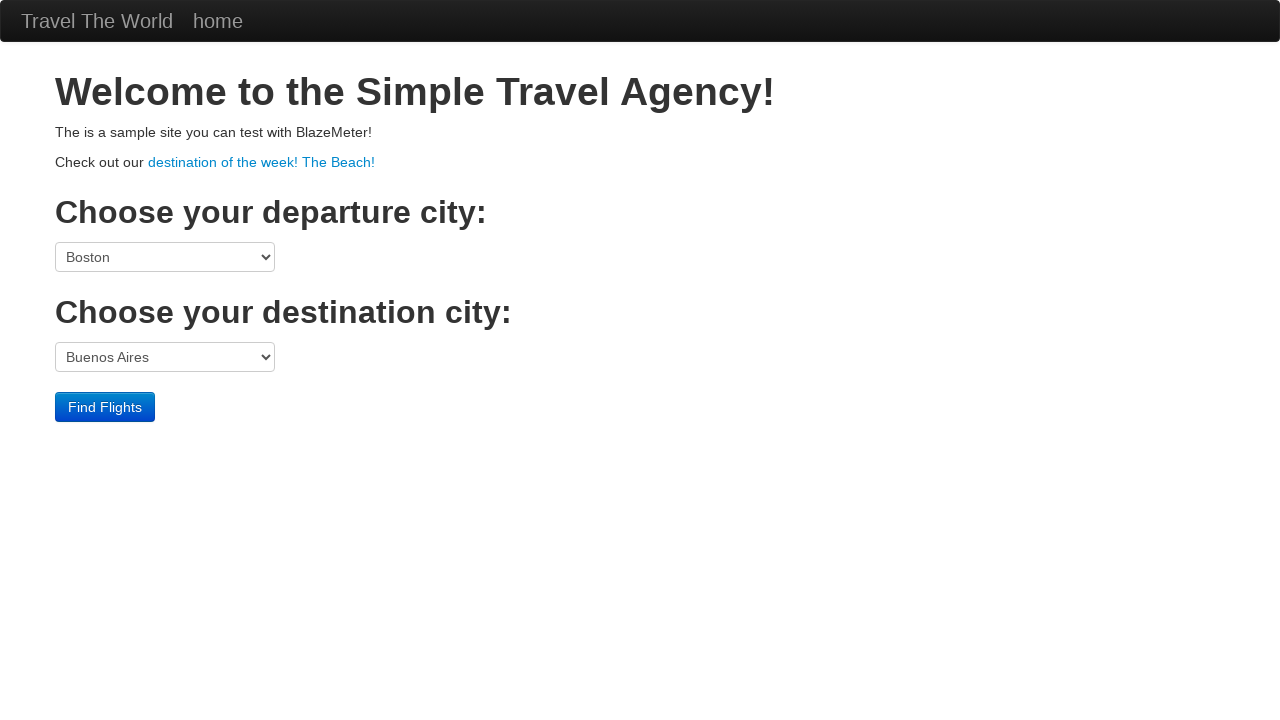

Selected Berlin as destination city on select[name='toPort']
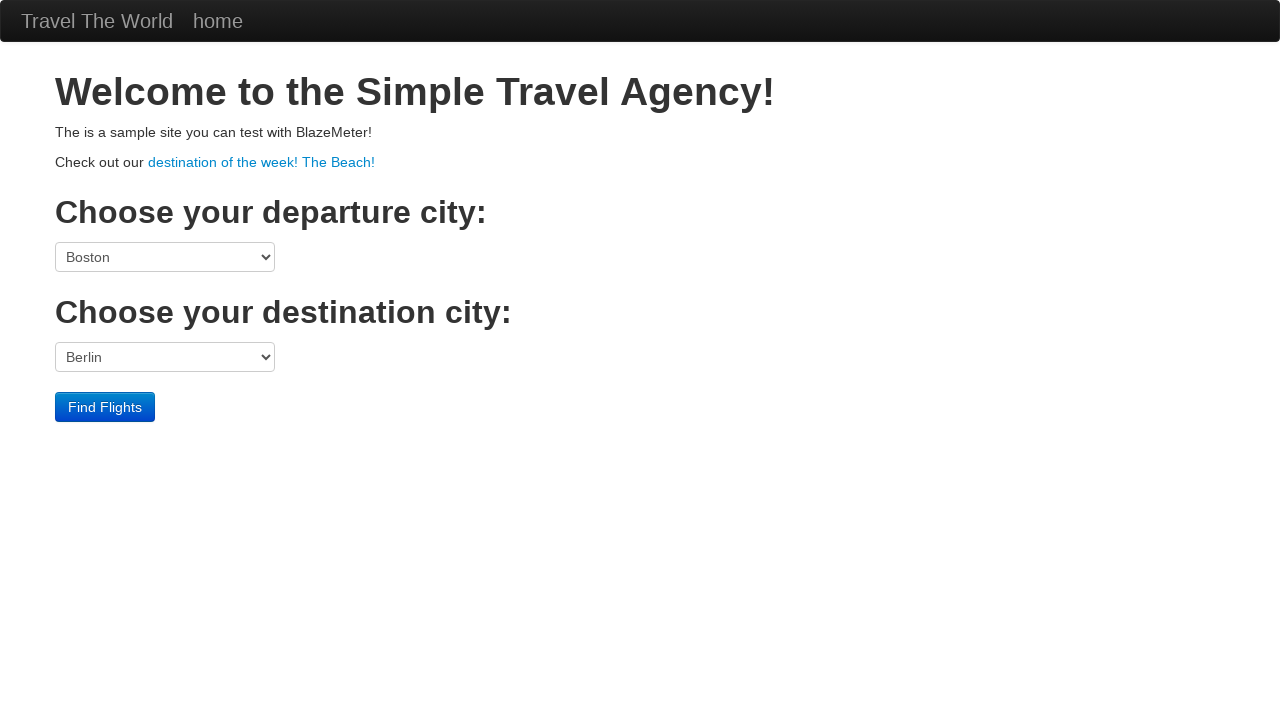

Clicked submit button to search for flights at (105, 407) on input[type='submit']
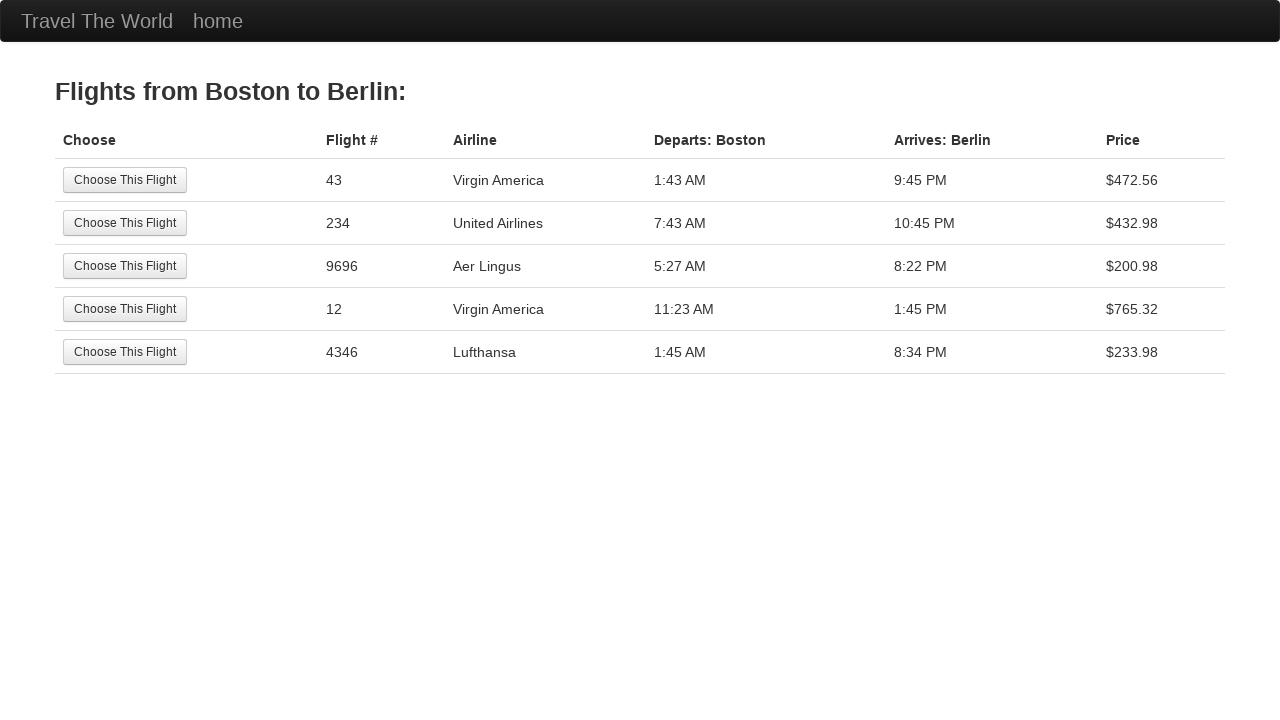

Flight search results page loaded with heading
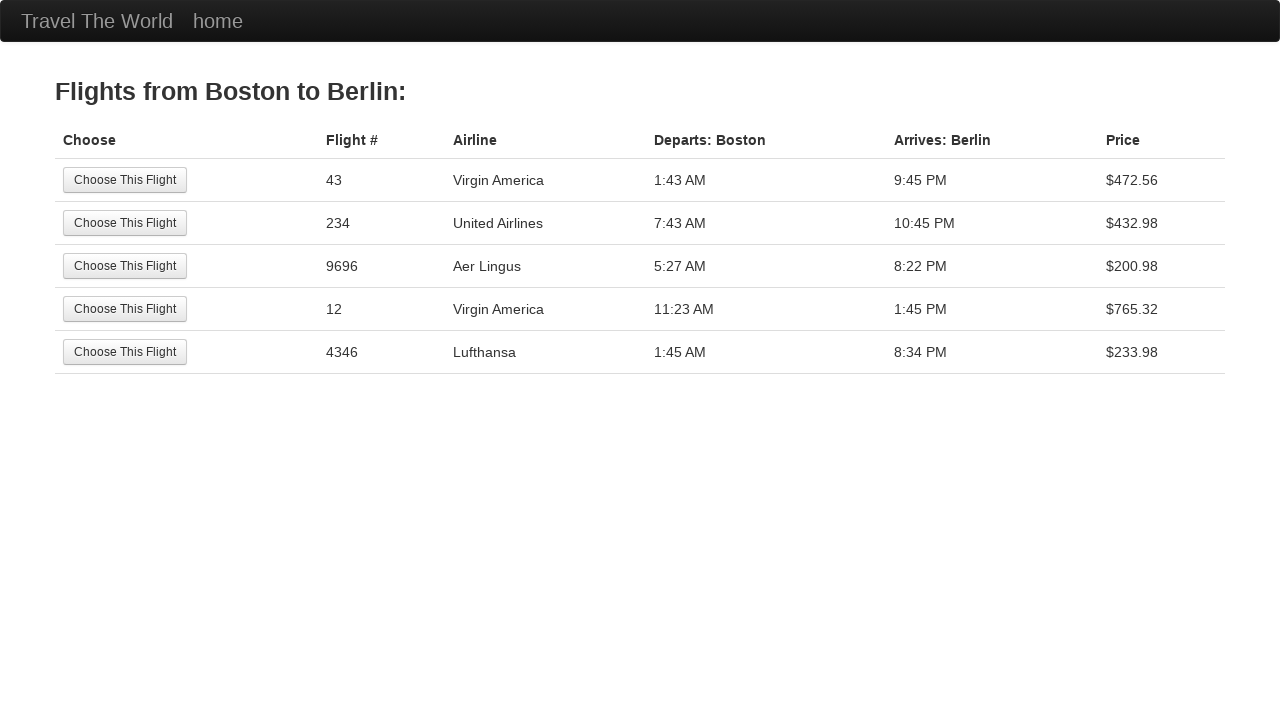

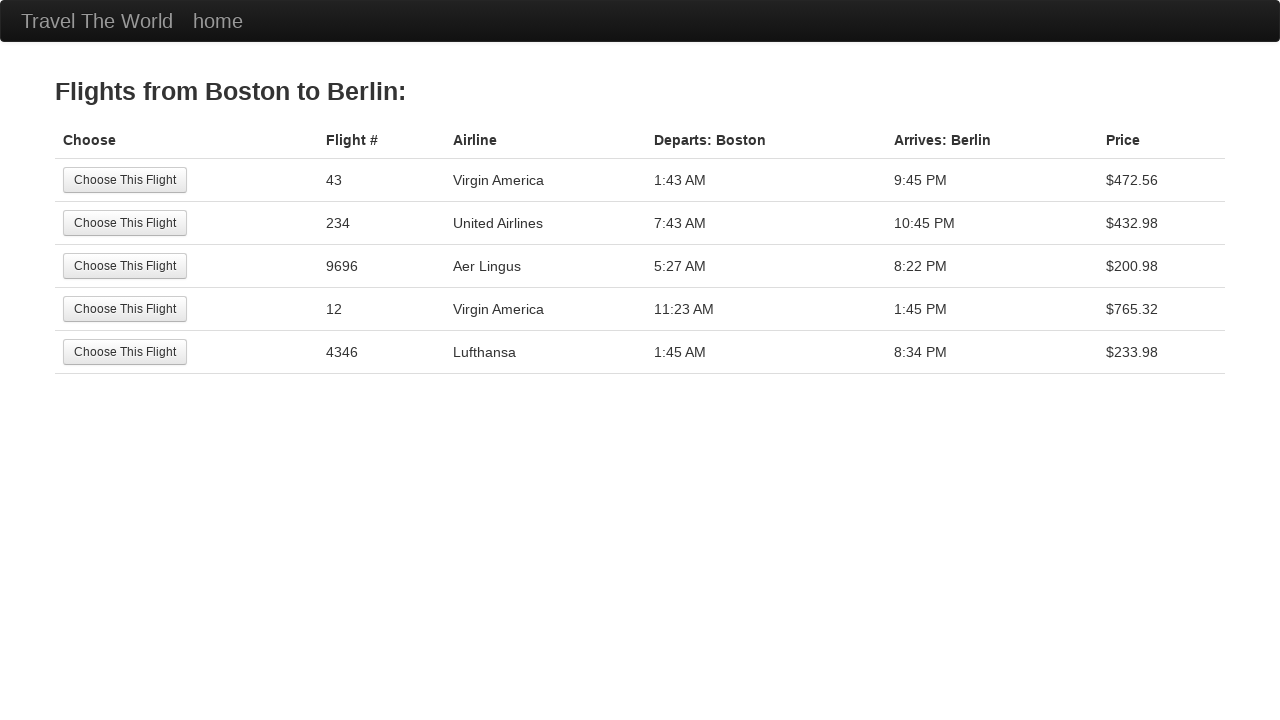